Tests show/hide functionality of a text box element by clicking hide and show buttons and verifying visibility state changes.

Starting URL: https://rahulshettyacademy.com/AutomationPractice/

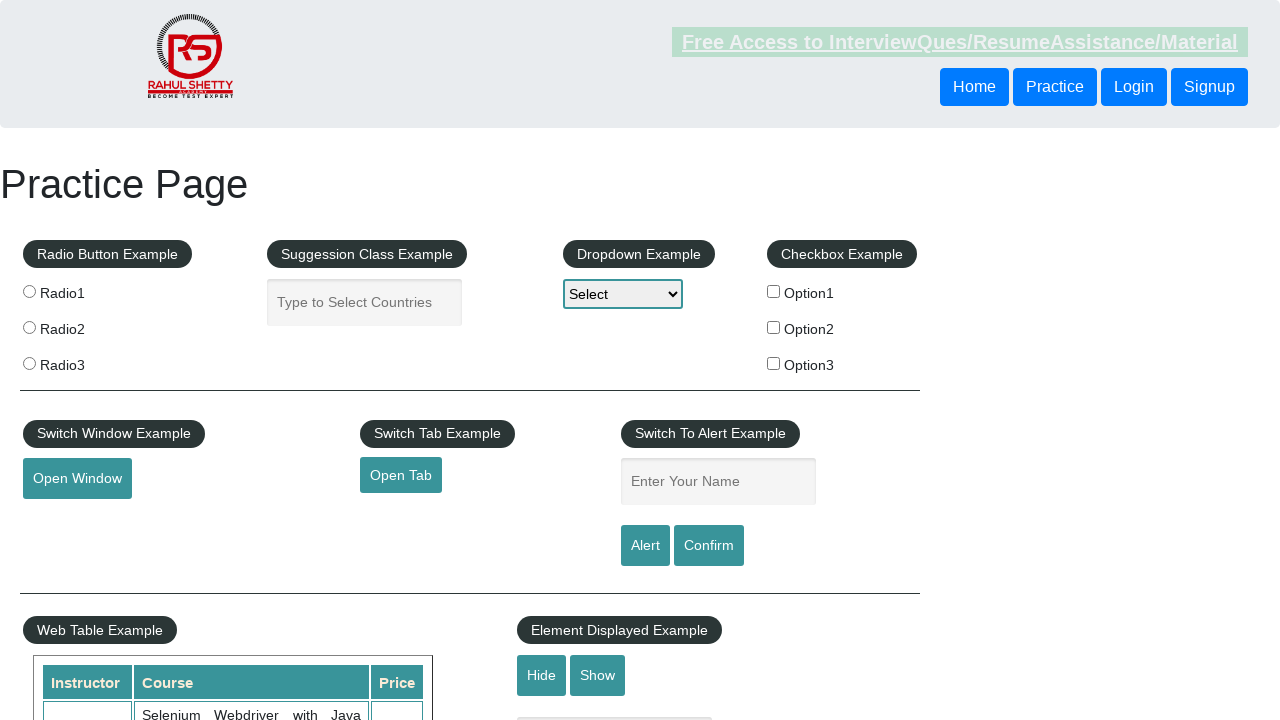

Verified text box is initially visible
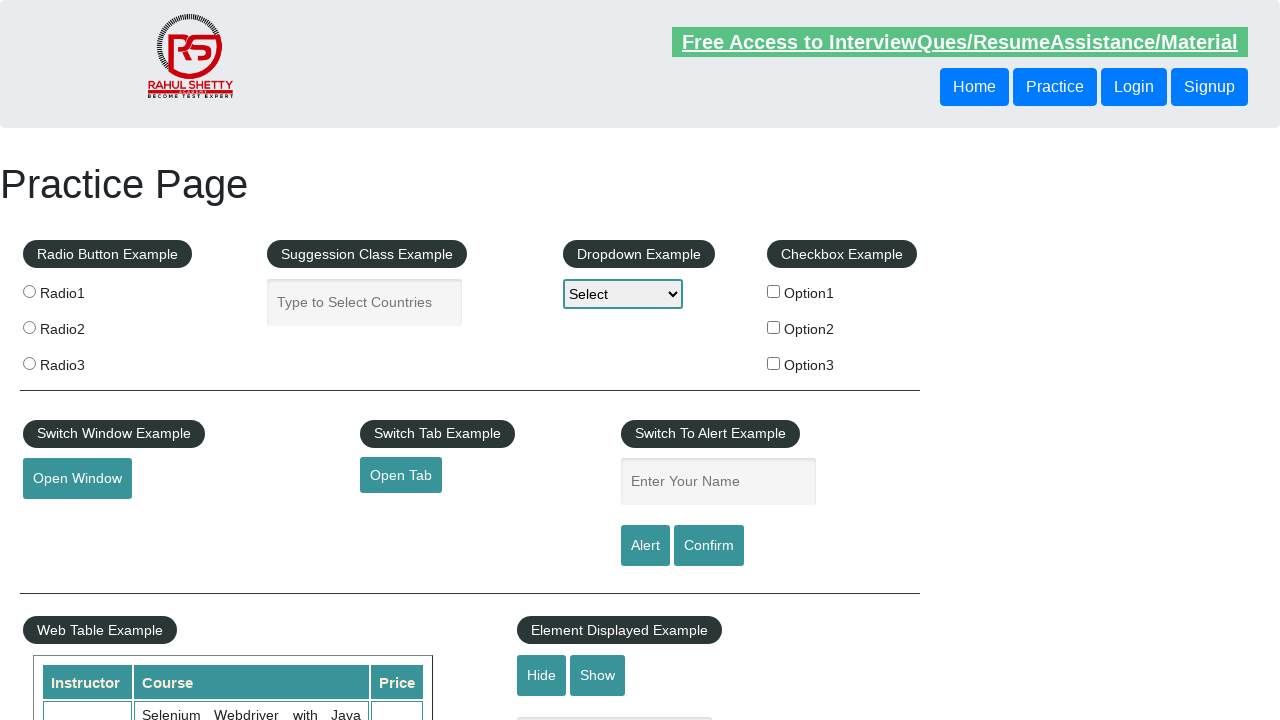

Clicked hide button to hide the text box at (542, 675) on #hide-textbox
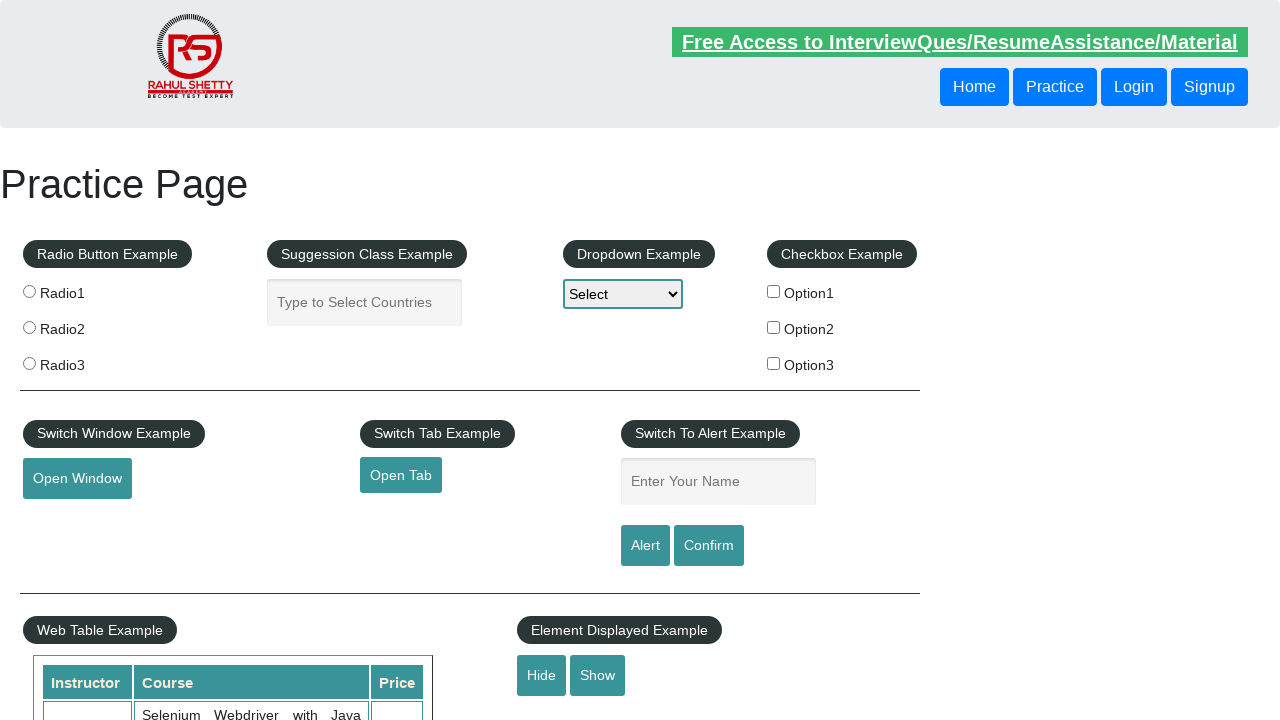

Verified text box is now hidden
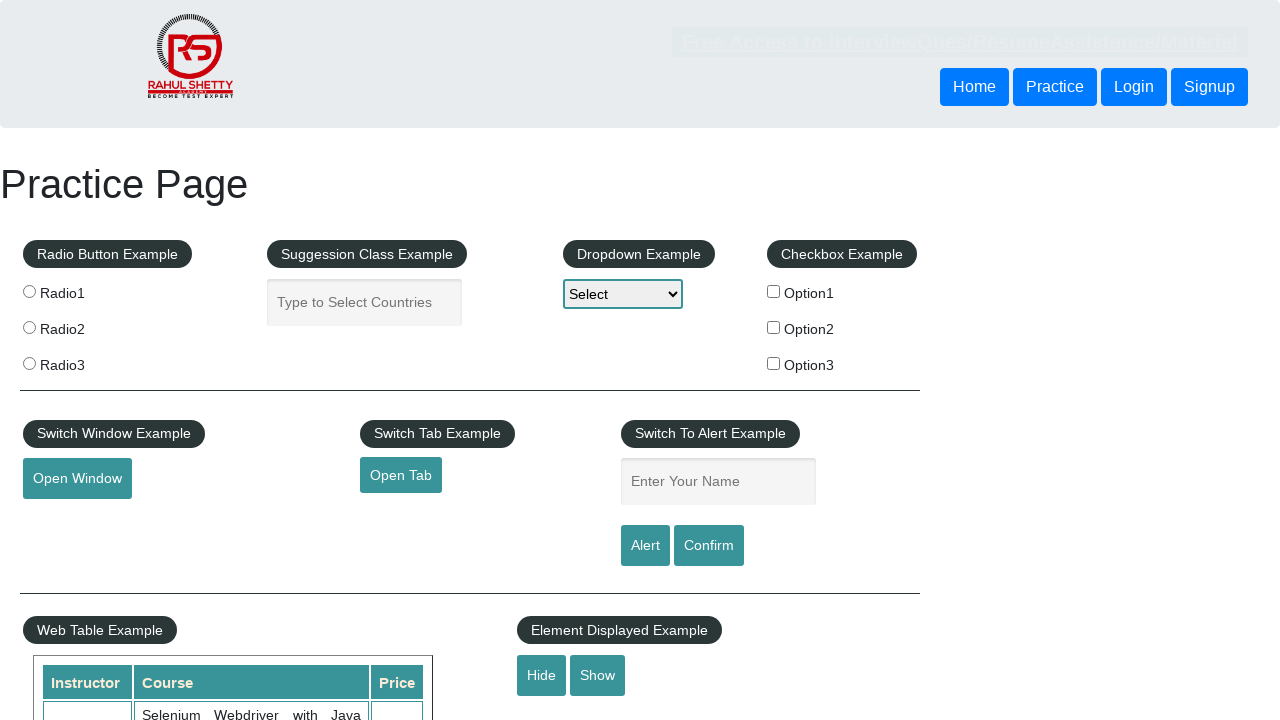

Clicked show button to display the text box again at (598, 675) on #show-textbox
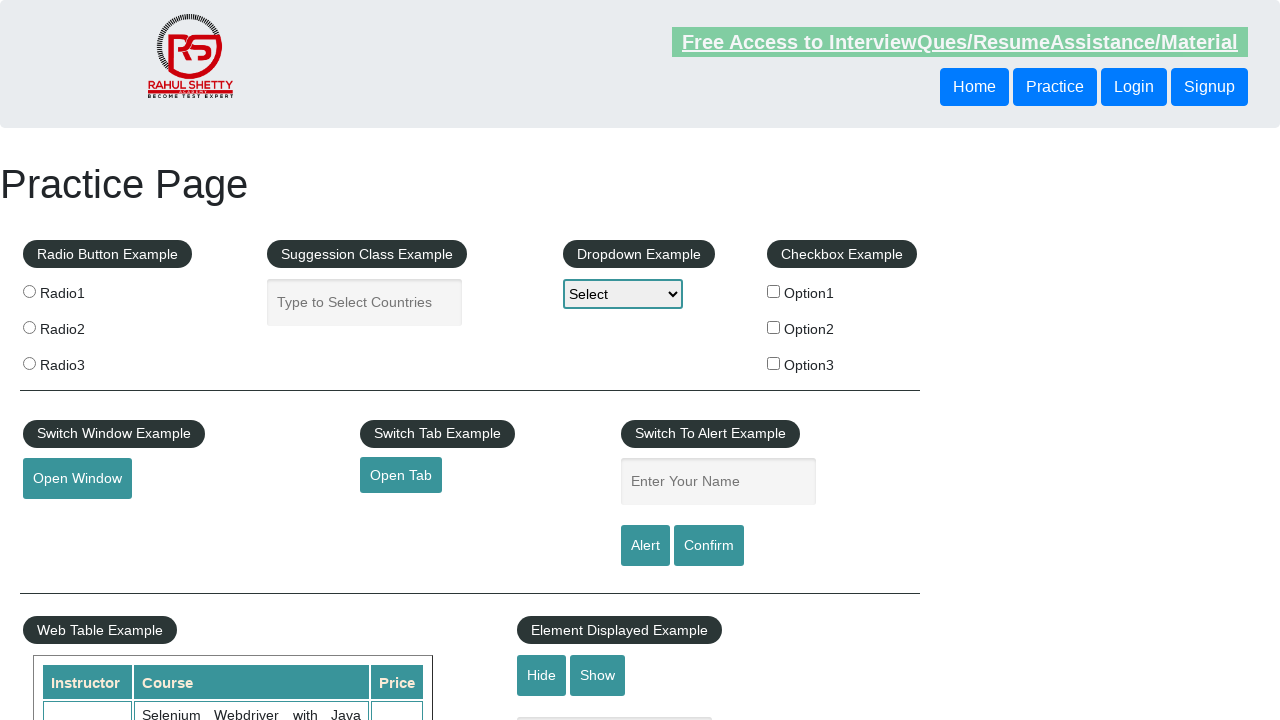

Verified text box is visible again
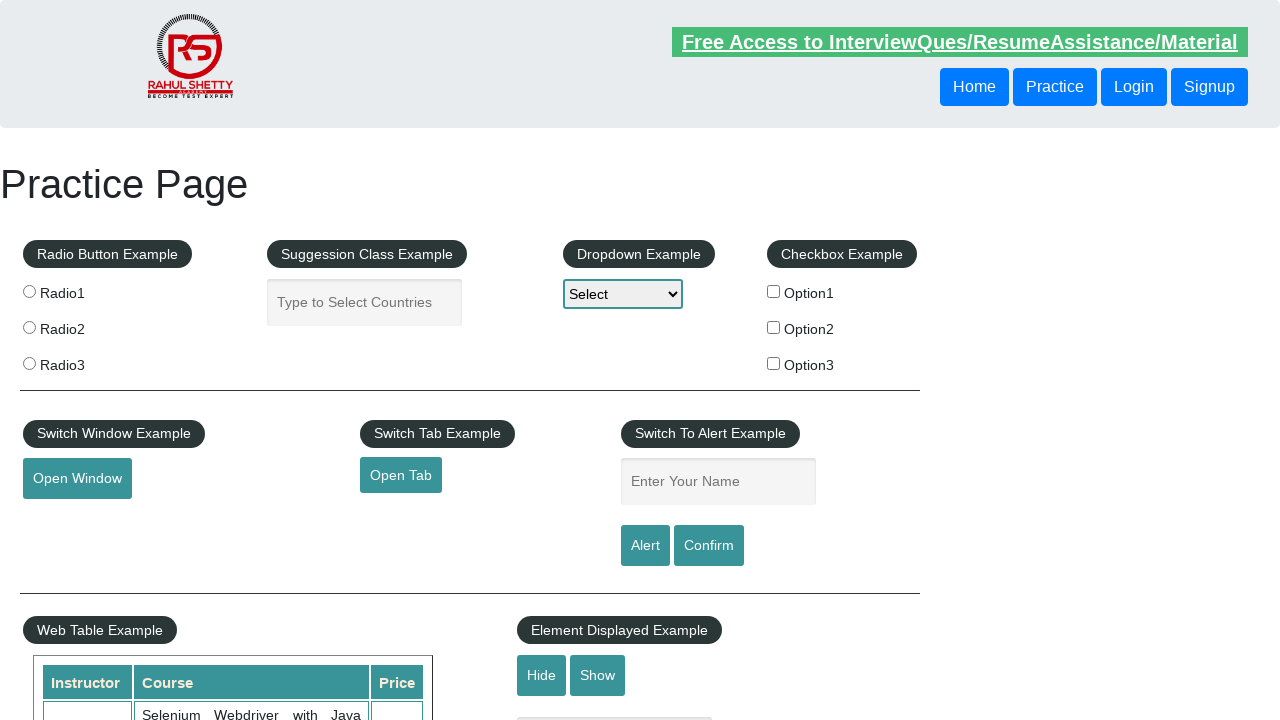

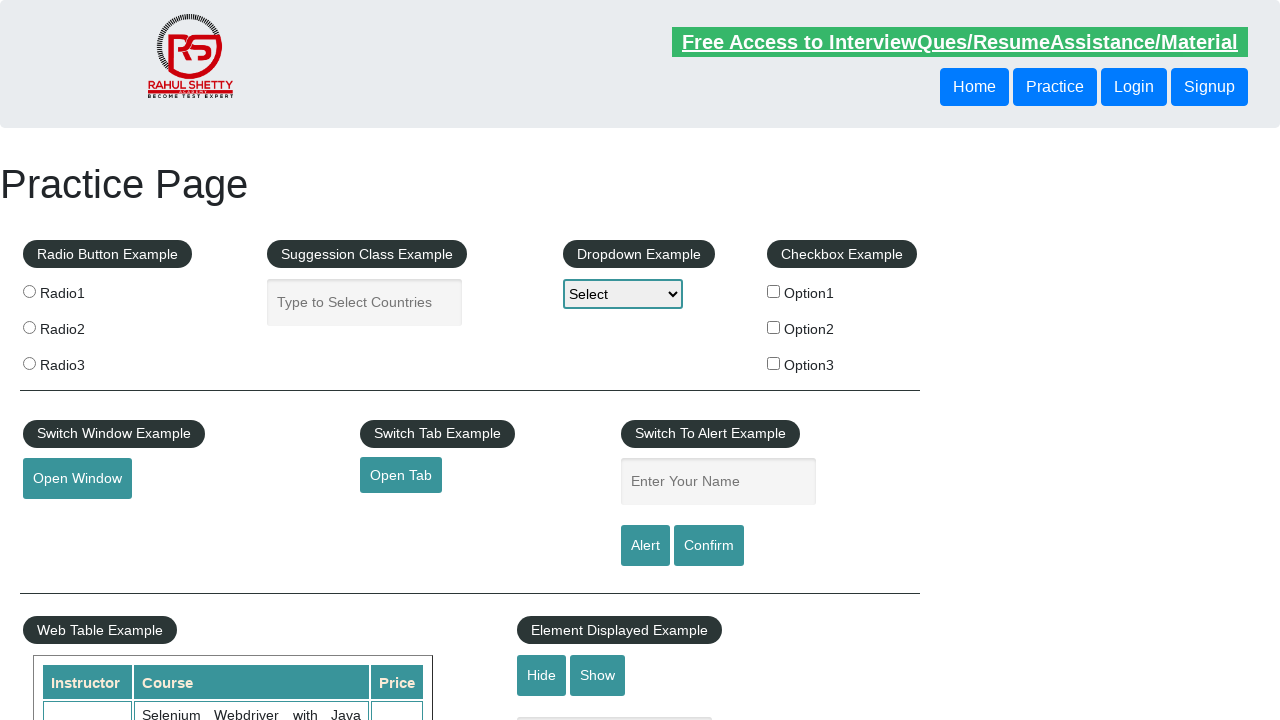